Tests right-click (context menu) functionality by right-clicking a button and verifying that a confirmation message becomes visible

Starting URL: https://demoqa.com/buttons

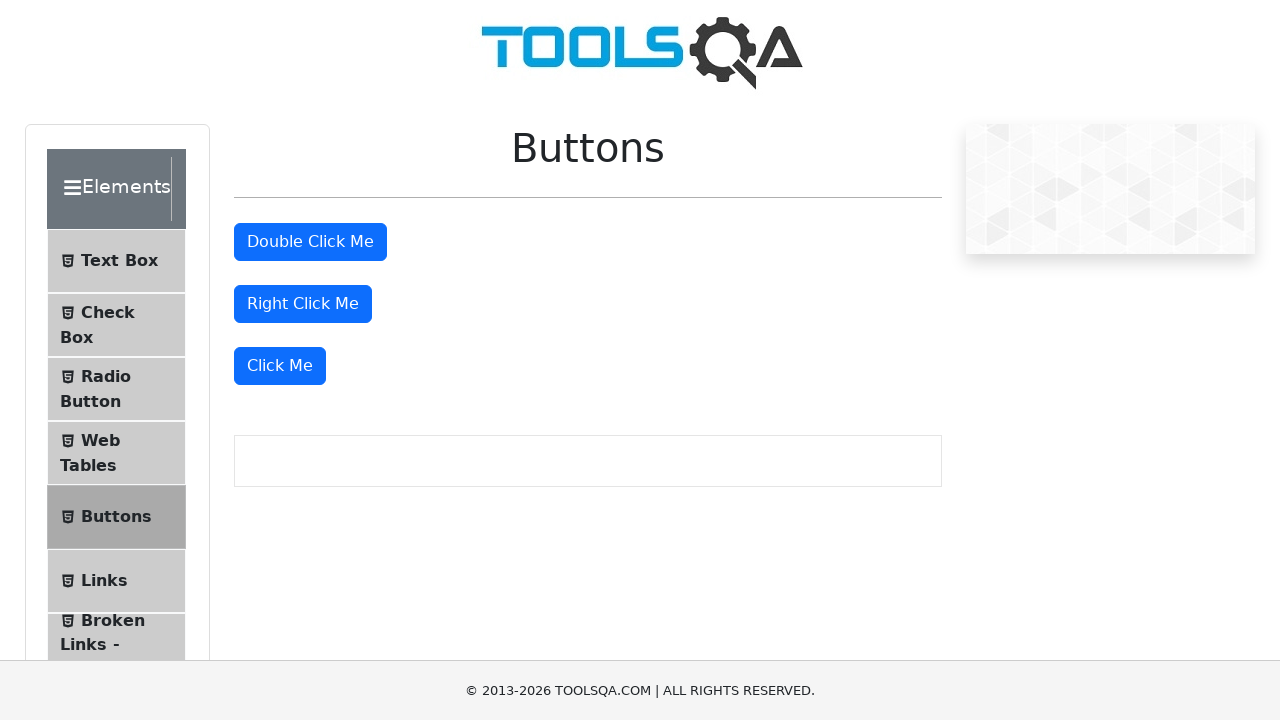

Right-clicked the right-click button at (303, 304) on [id="rightClickBtn"]
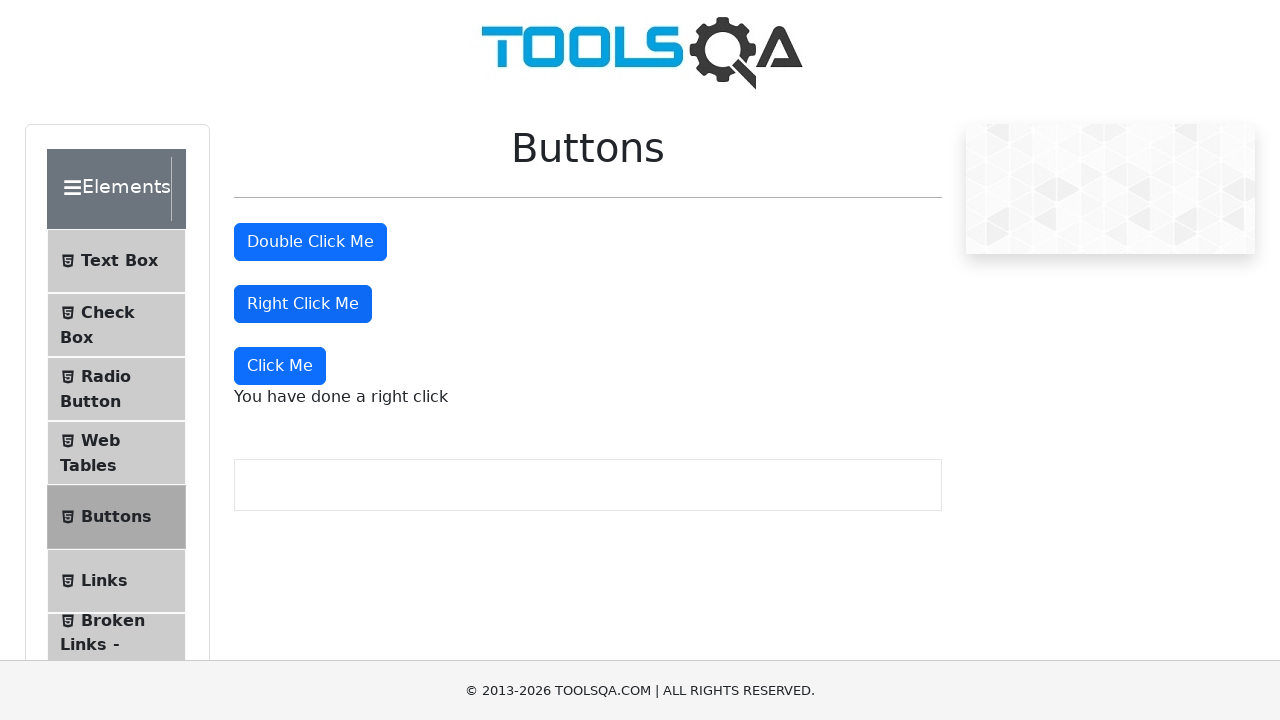

Right-click confirmation message became visible
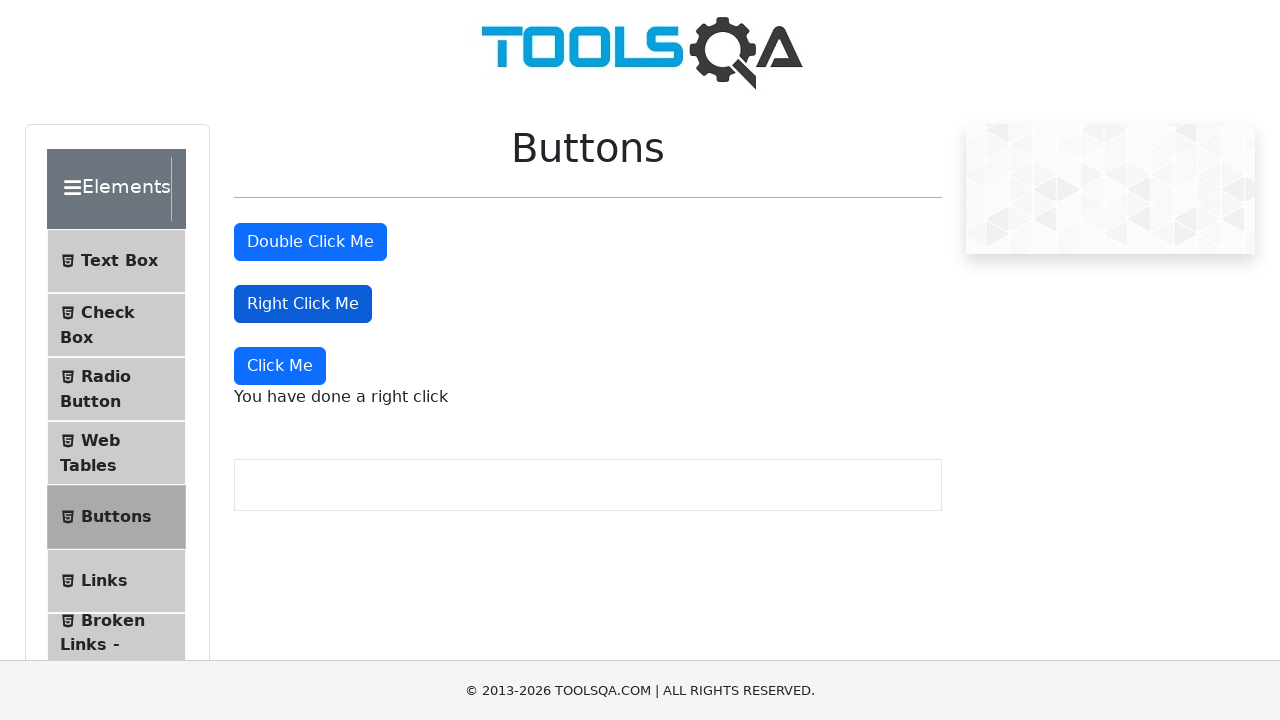

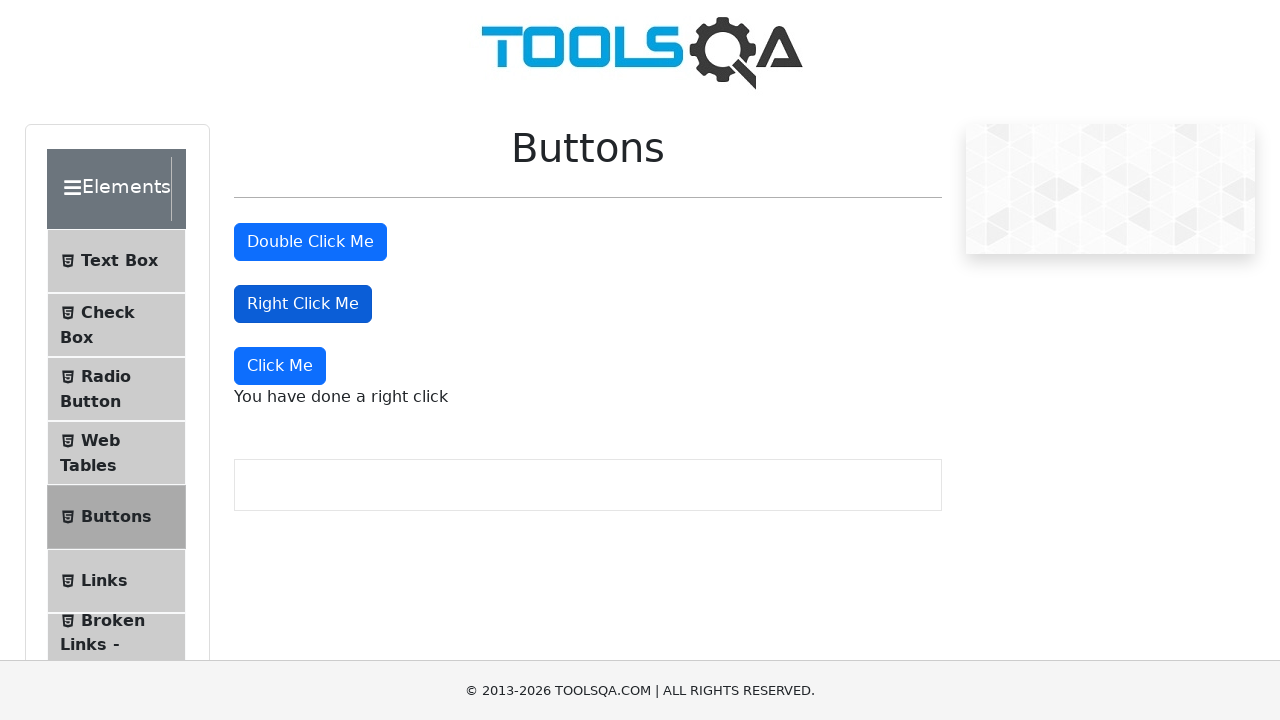